Tests that pressing Escape cancels the edit and restores the original text.

Starting URL: https://demo.playwright.dev/todomvc

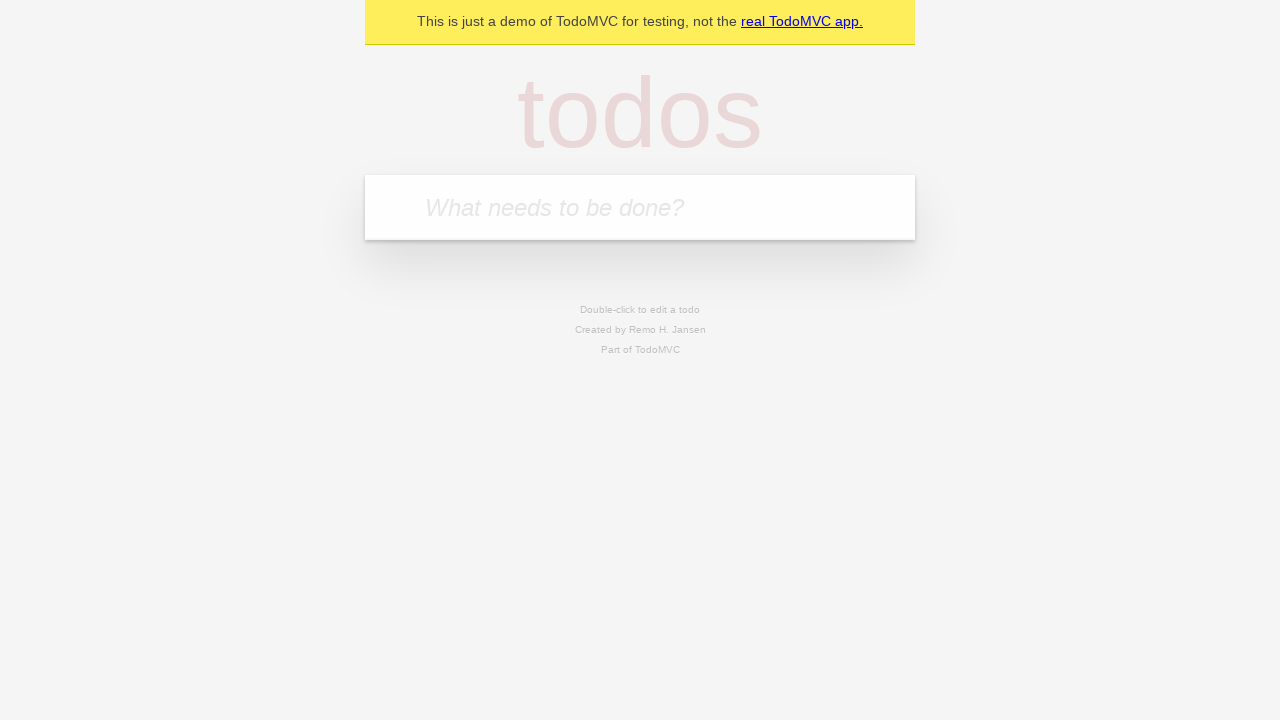

Filled todo input with 'buy some cheese' on internal:attr=[placeholder="What needs to be done?"i]
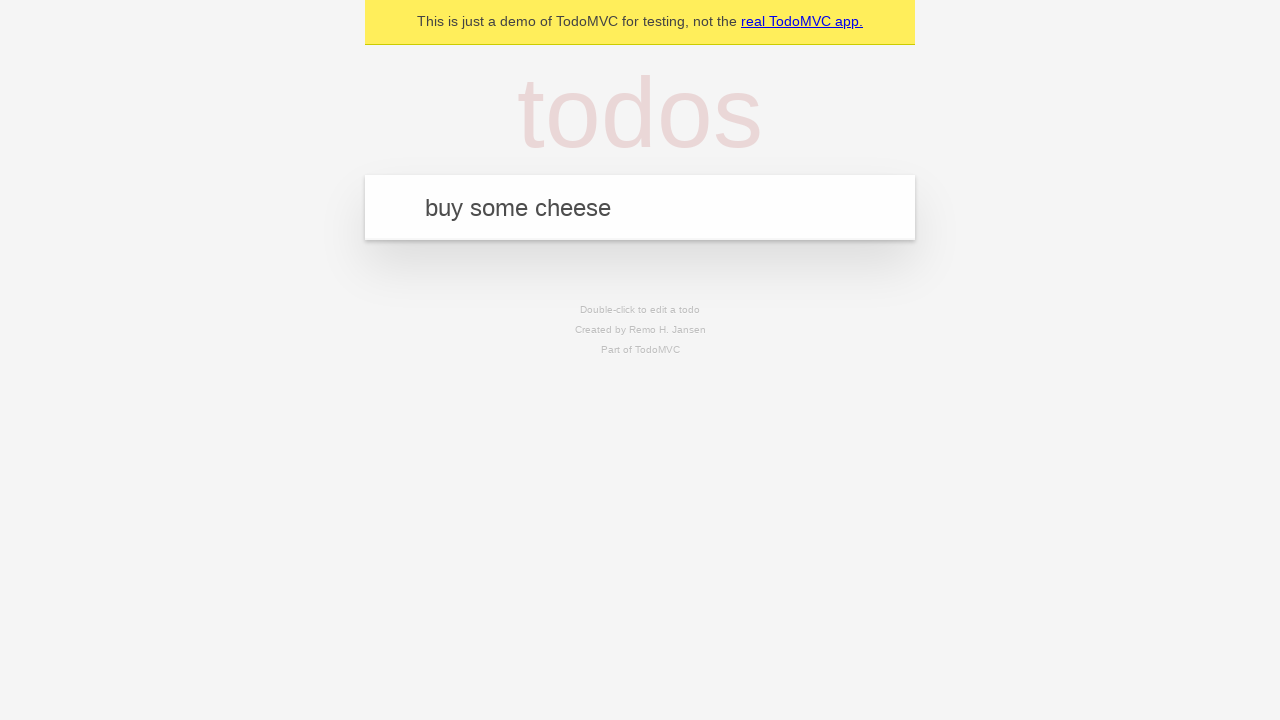

Pressed Enter to create first todo on internal:attr=[placeholder="What needs to be done?"i]
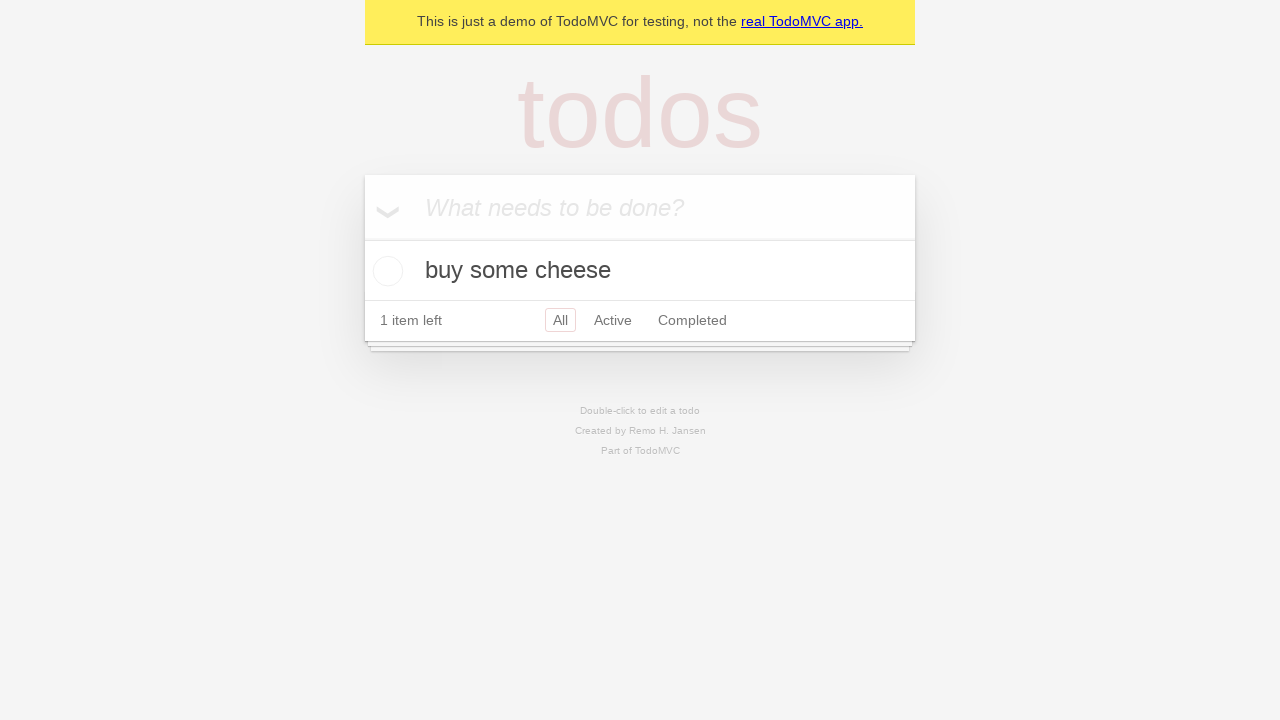

Filled todo input with 'feed the cat' on internal:attr=[placeholder="What needs to be done?"i]
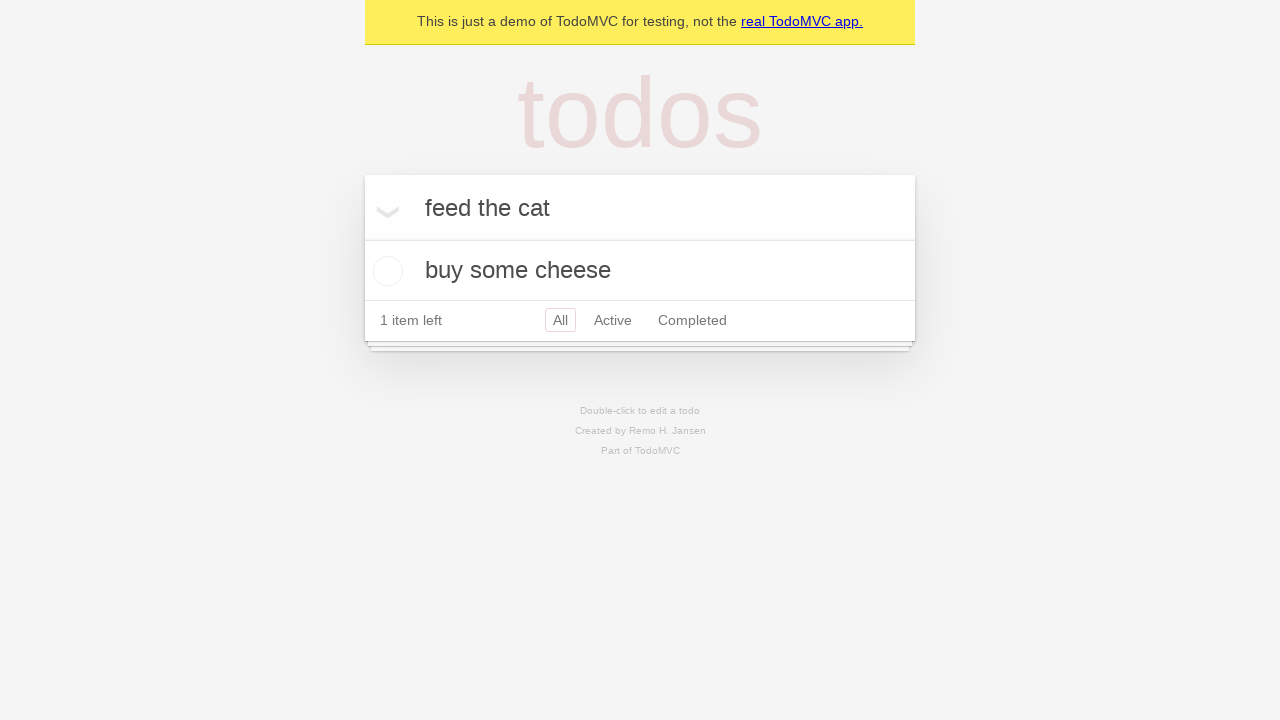

Pressed Enter to create second todo on internal:attr=[placeholder="What needs to be done?"i]
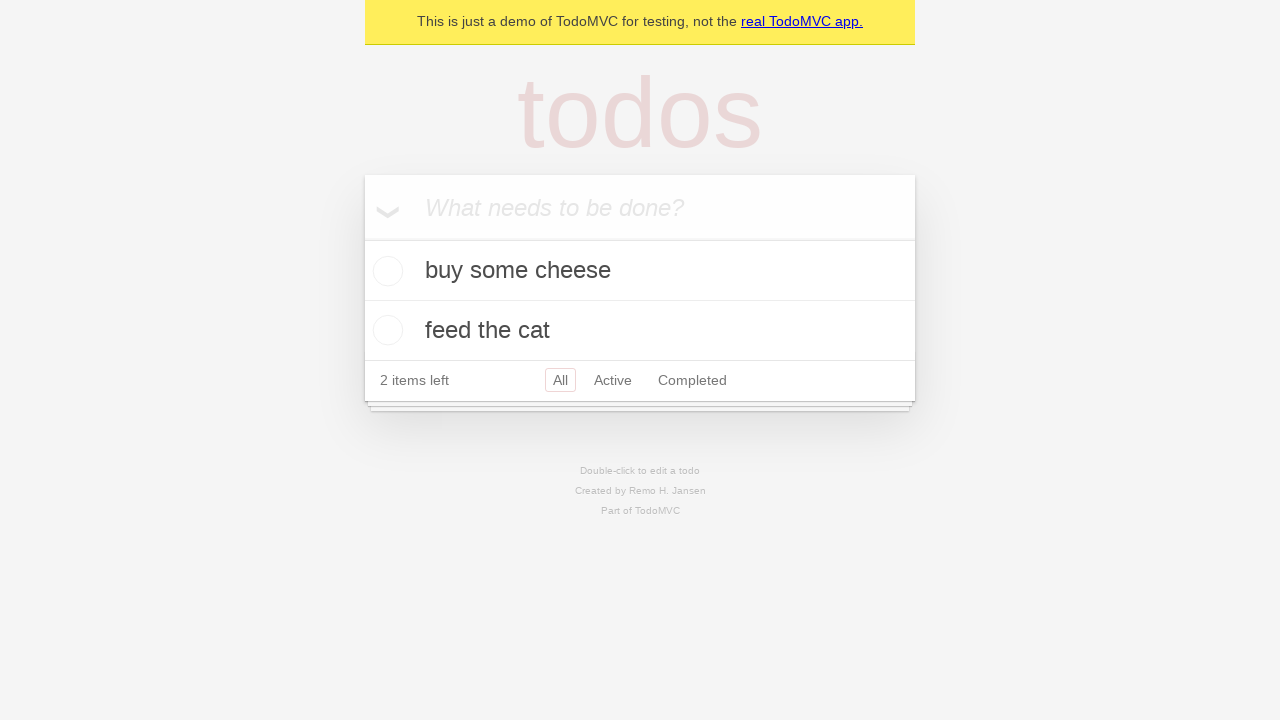

Filled todo input with 'book a doctors appointment' on internal:attr=[placeholder="What needs to be done?"i]
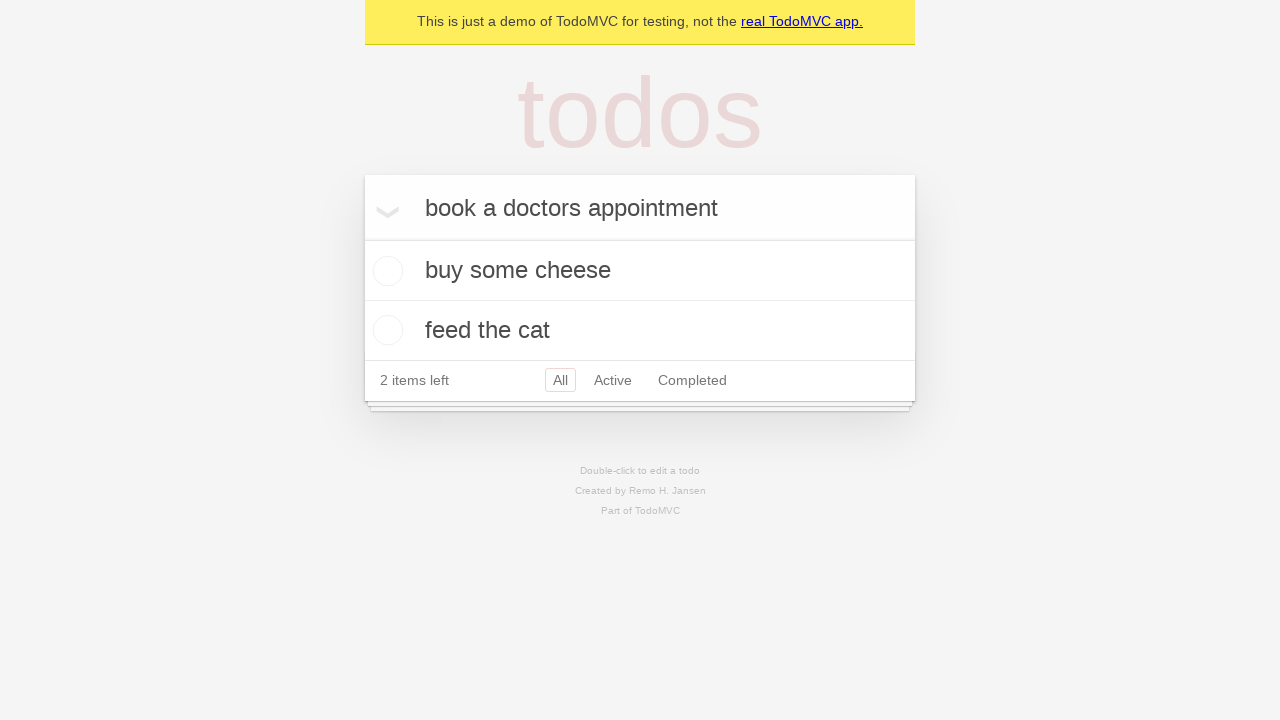

Pressed Enter to create third todo on internal:attr=[placeholder="What needs to be done?"i]
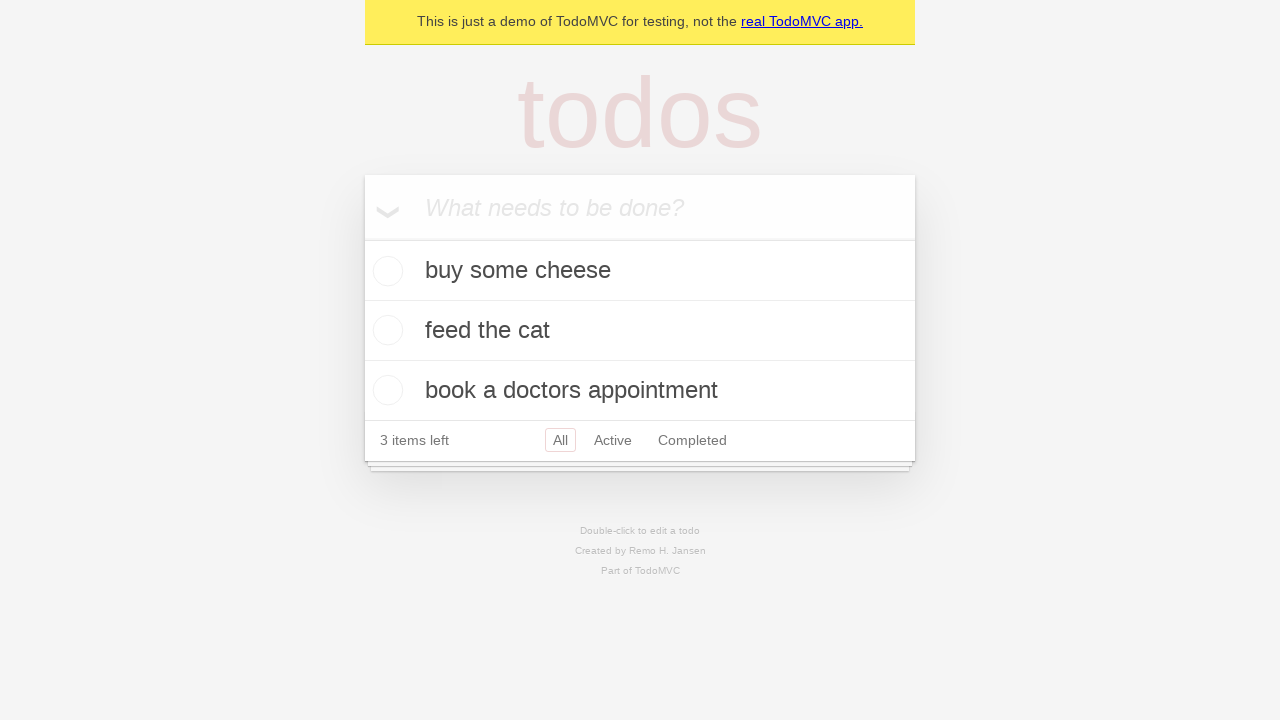

Double-clicked second todo item to enter edit mode at (640, 331) on internal:testid=[data-testid="todo-item"s] >> nth=1
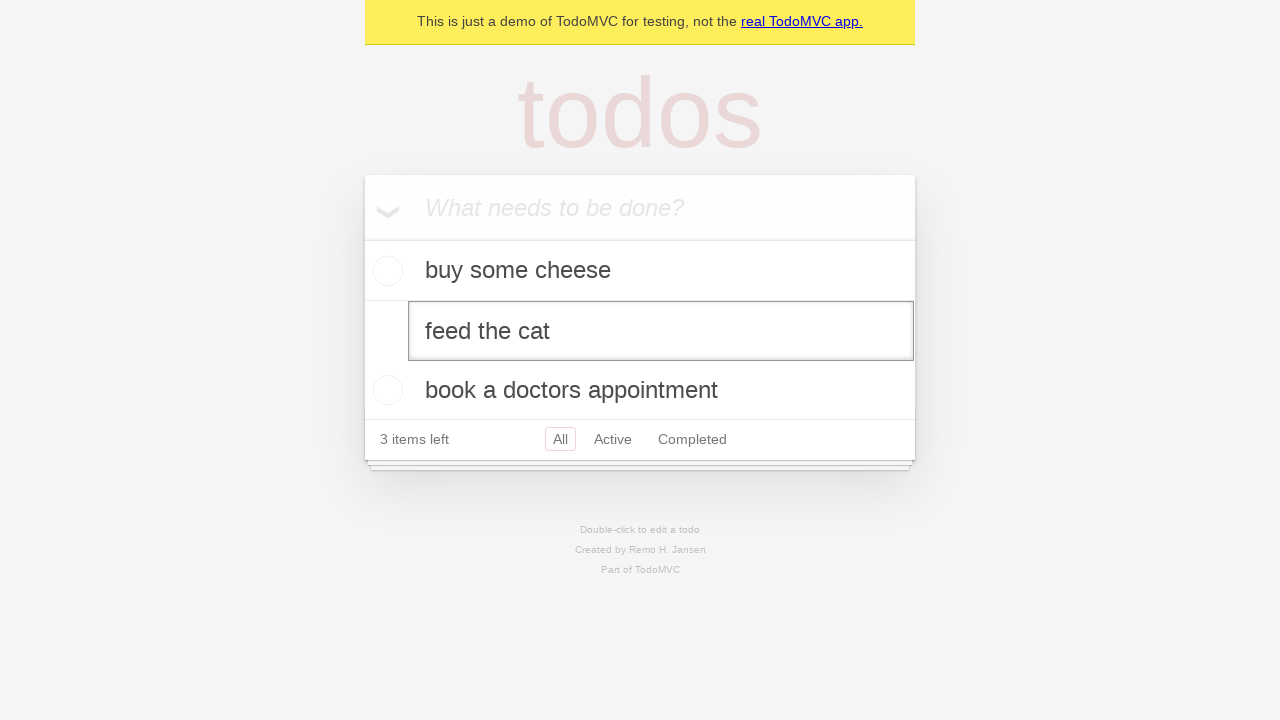

Changed todo text to 'buy some sausages' in edit mode on internal:testid=[data-testid="todo-item"s] >> nth=1 >> internal:role=textbox[nam
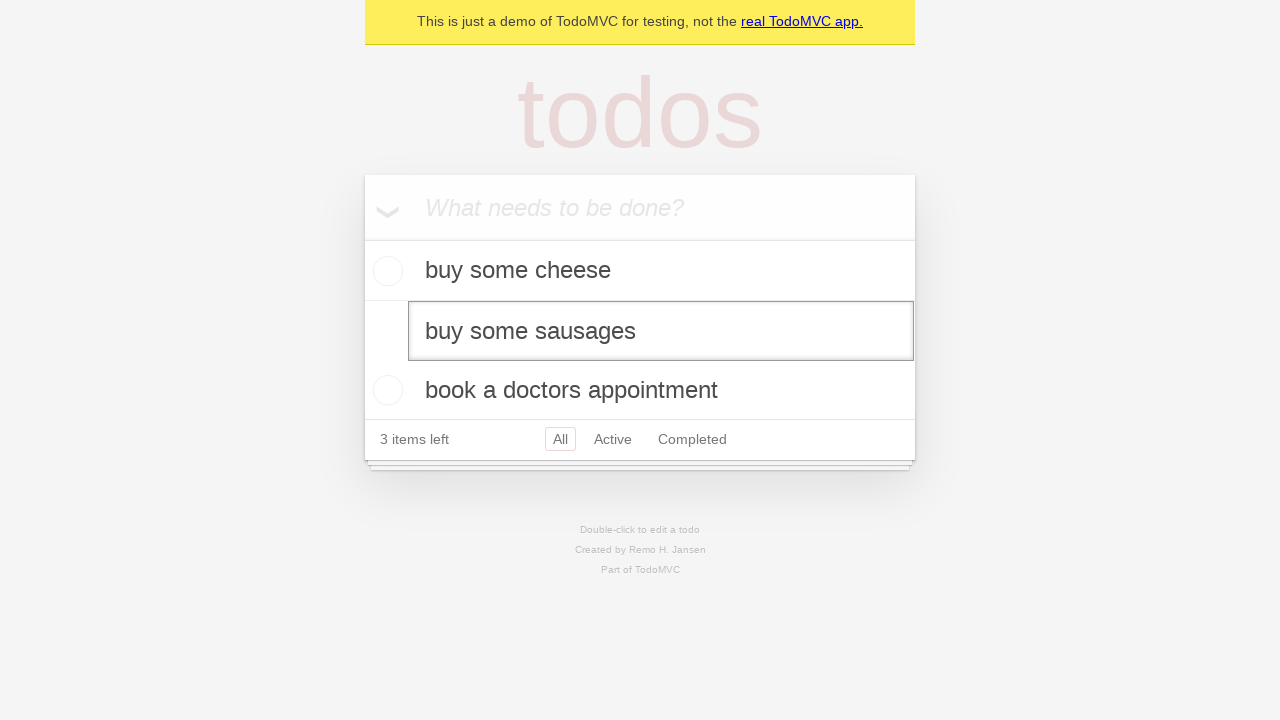

Pressed Escape key to cancel edit and restore original text on internal:testid=[data-testid="todo-item"s] >> nth=1 >> internal:role=textbox[nam
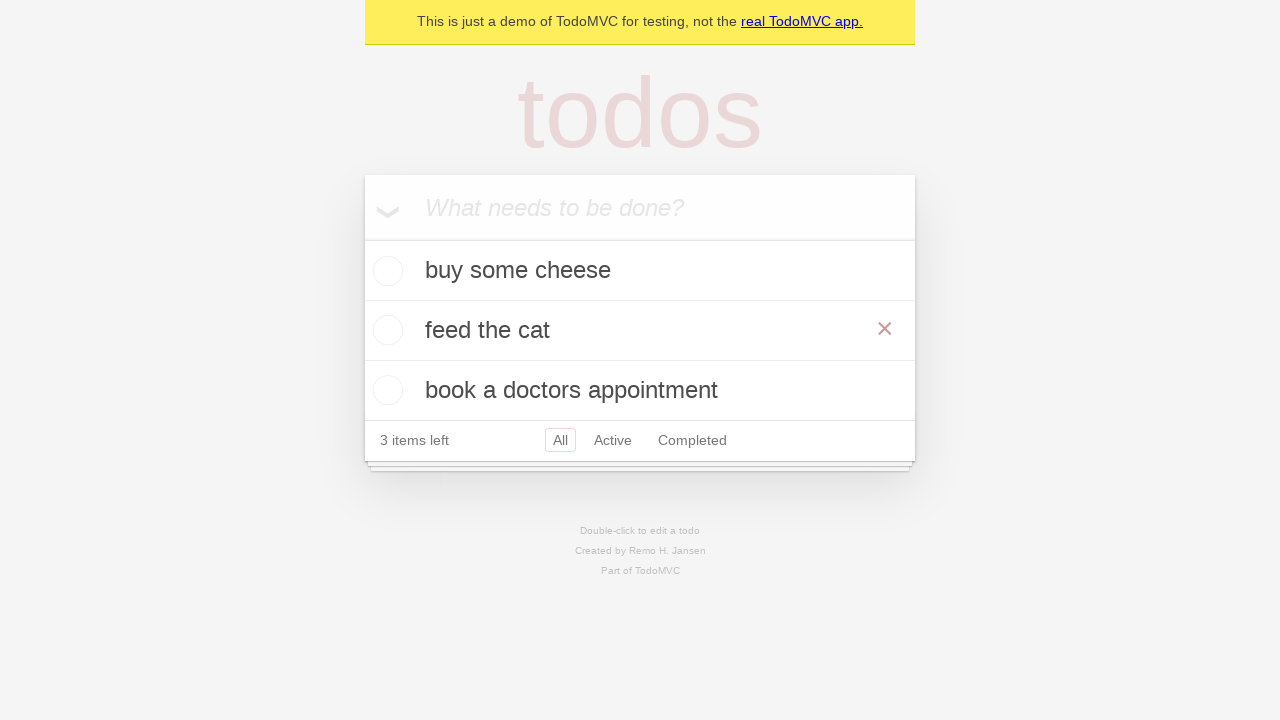

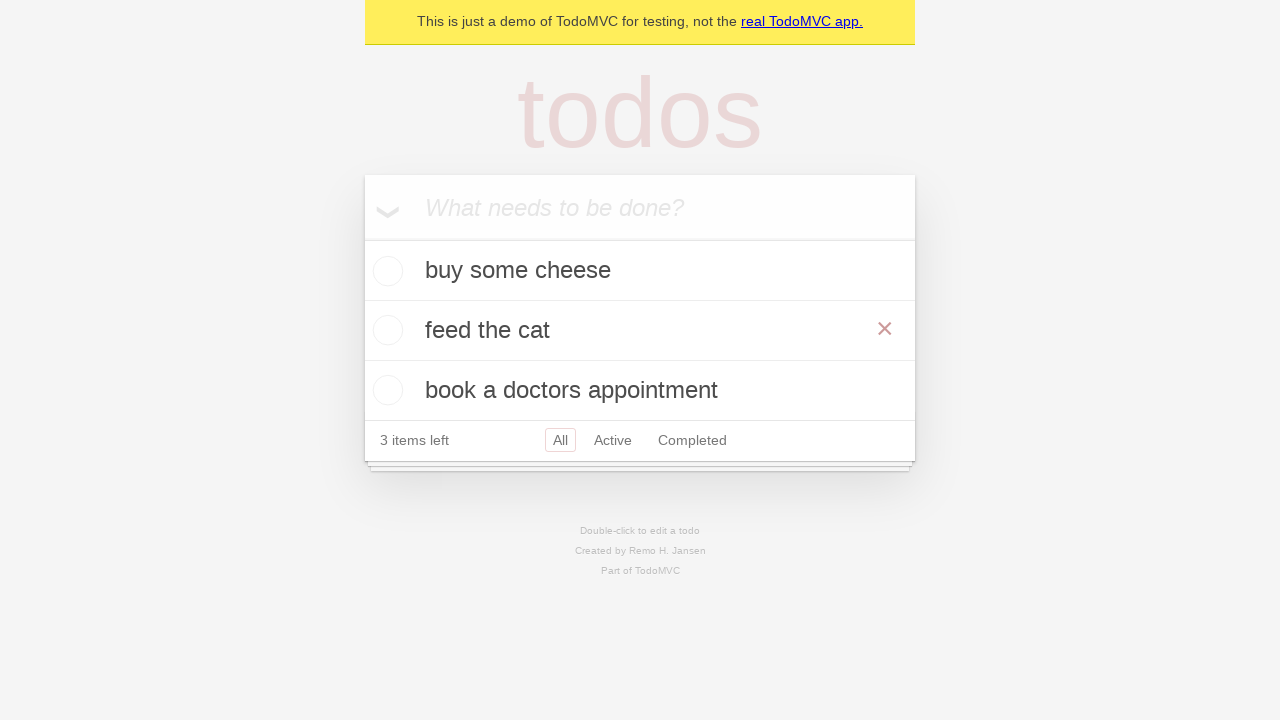